Tests form validation messages on Ubuntu login page by submitting invalid email formats

Starting URL: https://login.ubuntu.com/

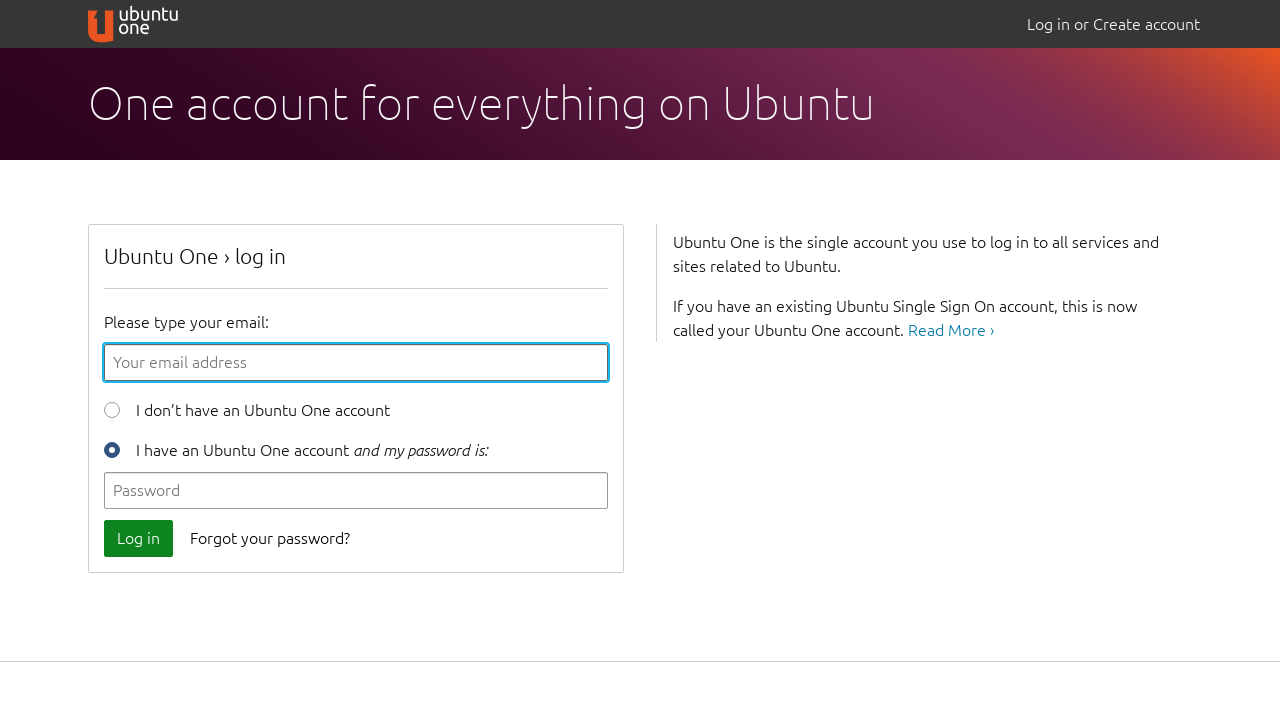

Clicked login button without filling any fields at (138, 538) on xpath=//button[@data-qa-id='login_button']
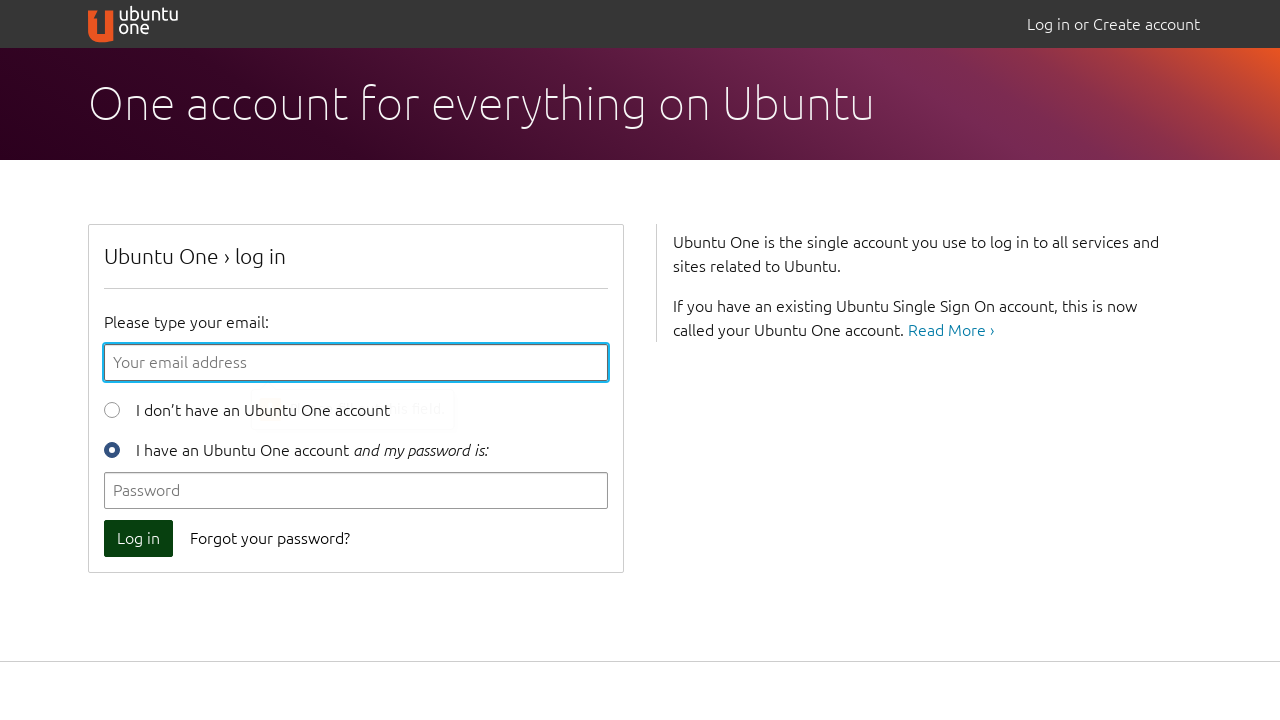

Filled email field with incomplete email 'idk' on //input[@name='email']
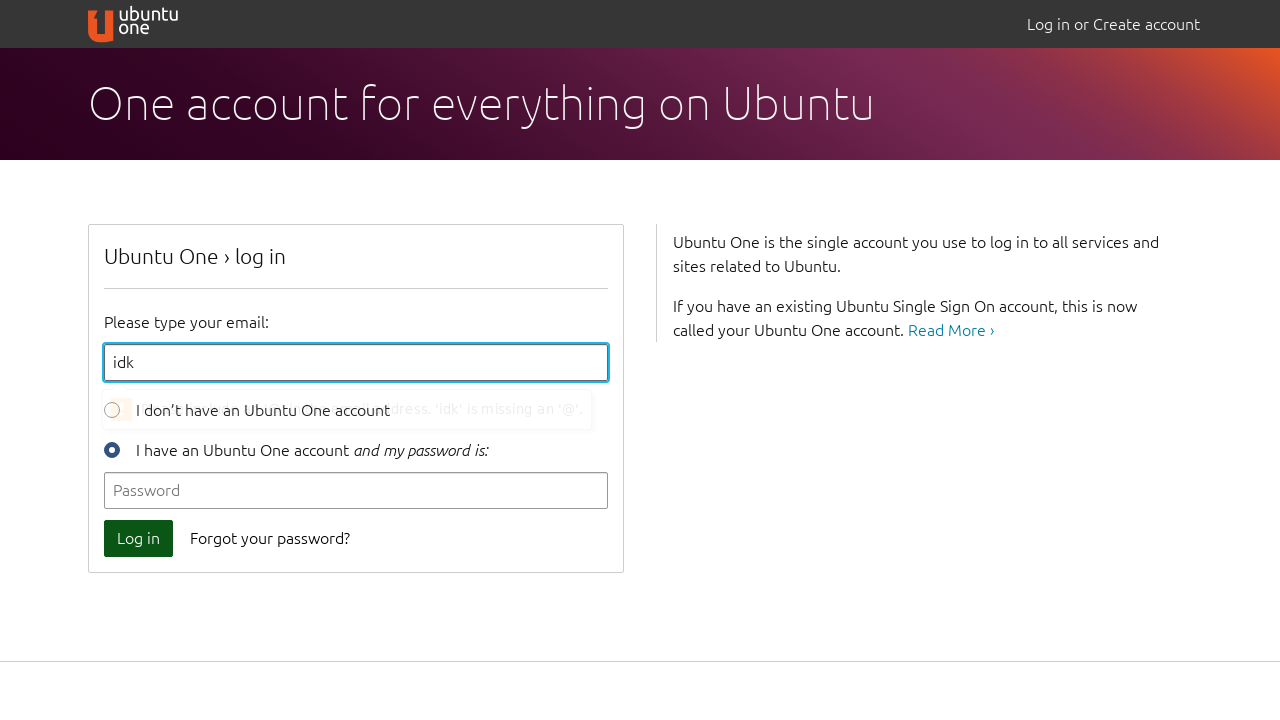

Clicked login button to submit incomplete email 'idk' at (138, 538) on xpath=//button[@data-qa-id='login_button']
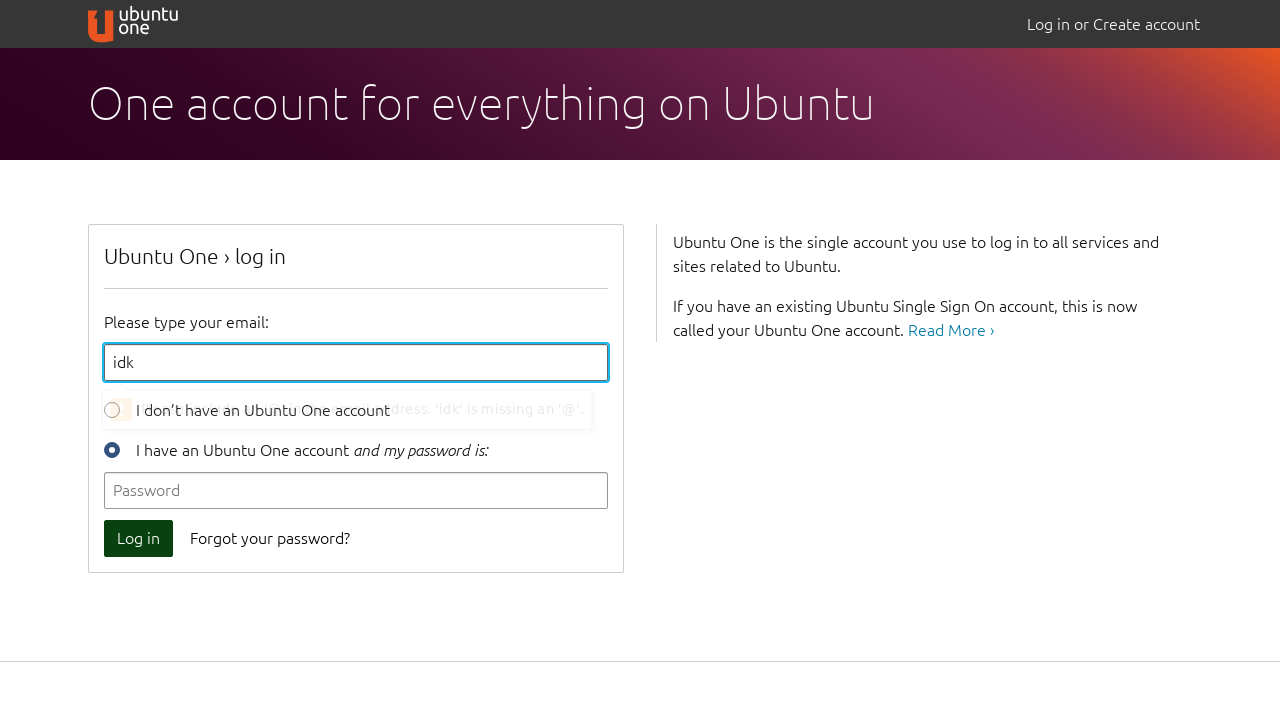

Cleared email field and entered '@' only on //input[@name='email']
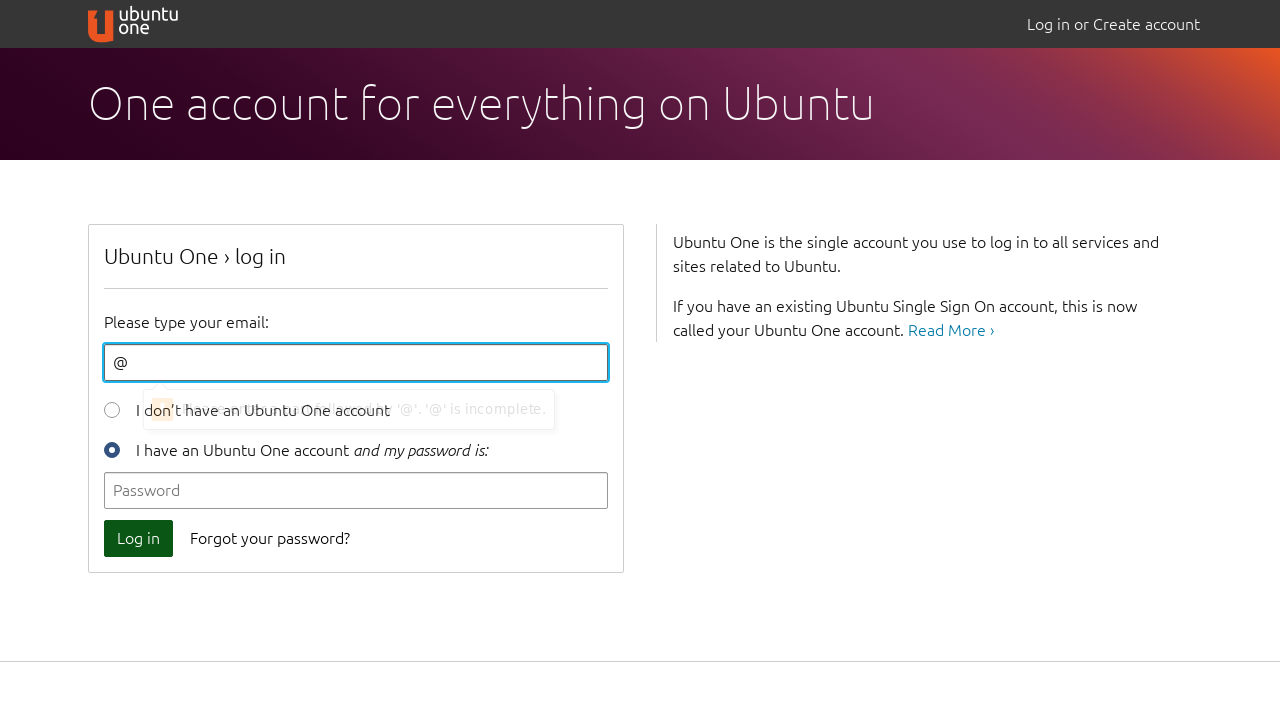

Clicked login button to submit invalid email '@' at (138, 538) on xpath=//button[@data-qa-id='login_button']
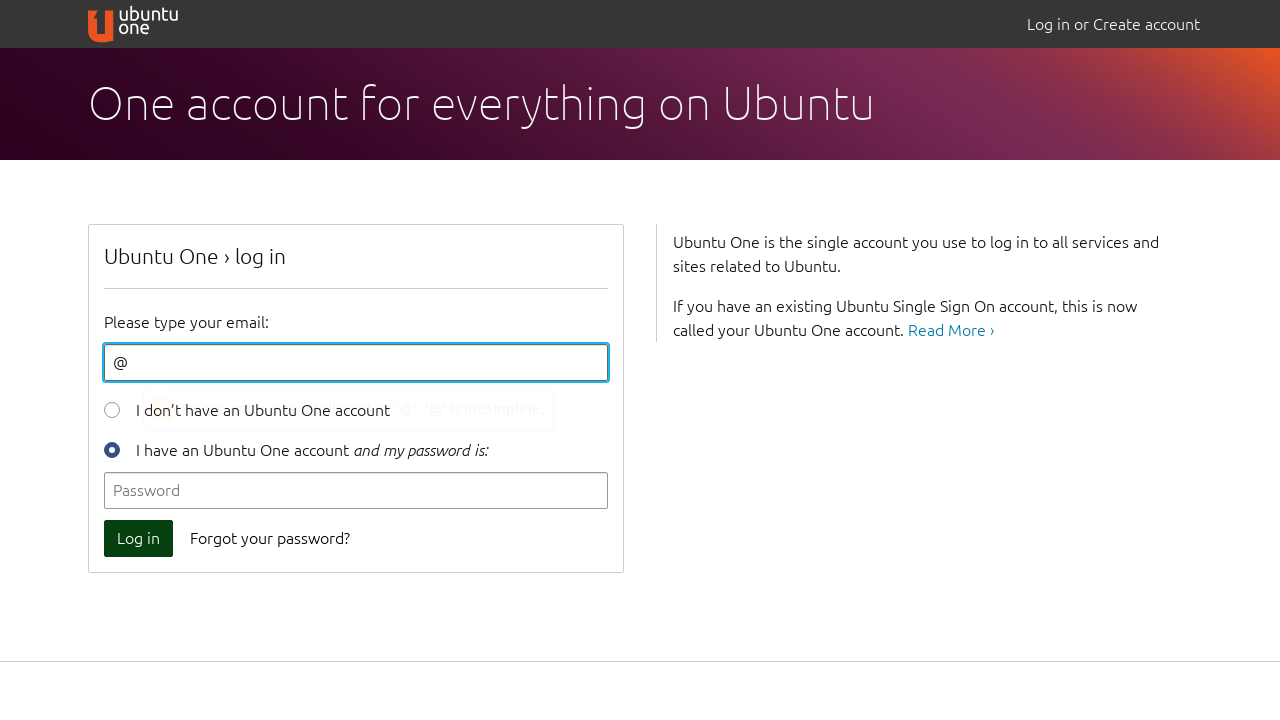

Cleared email field and entered invalid format '123@..' on //input[@name='email']
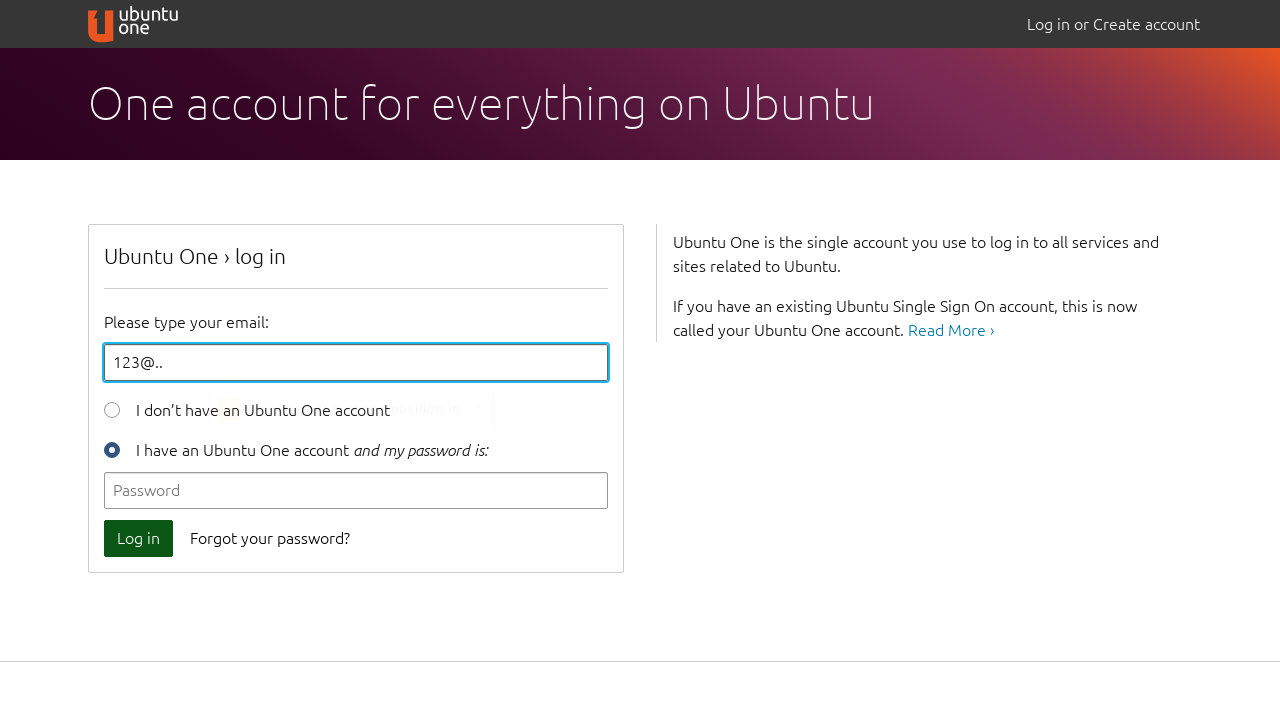

Clicked login button to submit invalid email '123@..' at (138, 538) on xpath=//button[@data-qa-id='login_button']
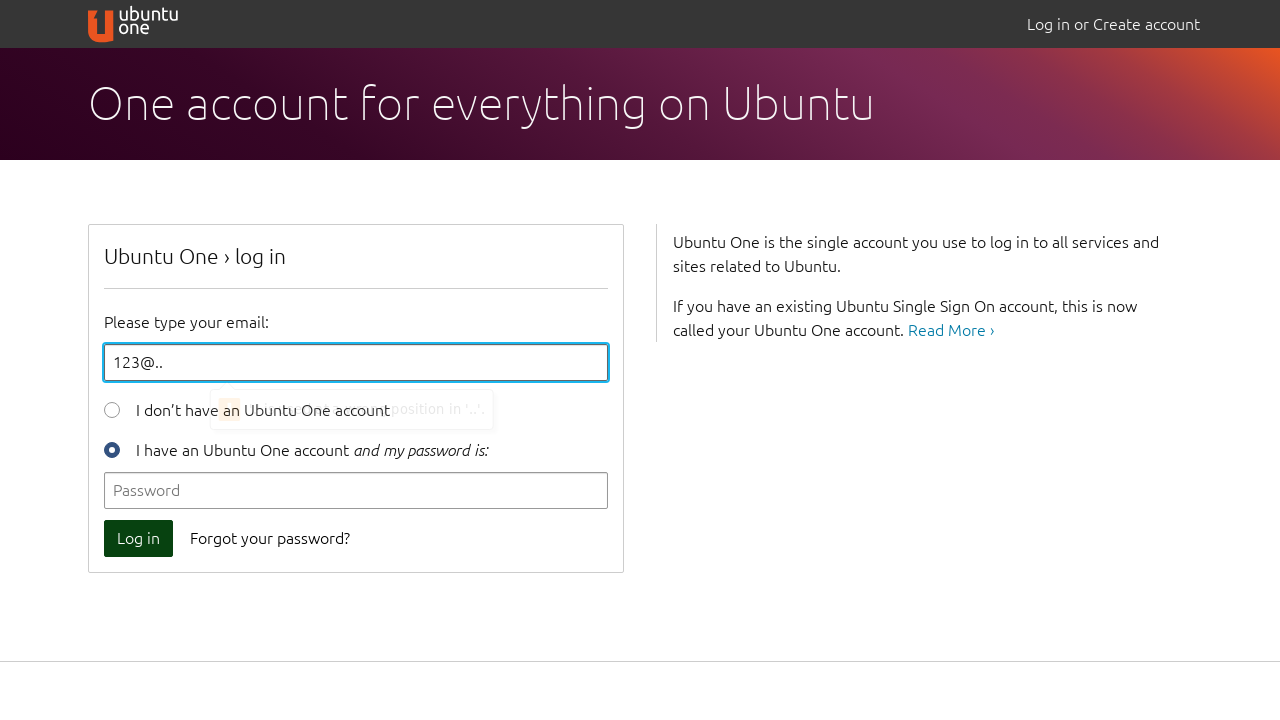

Cleared email field and entered valid email '123@gmail.com' on //input[@name='email']
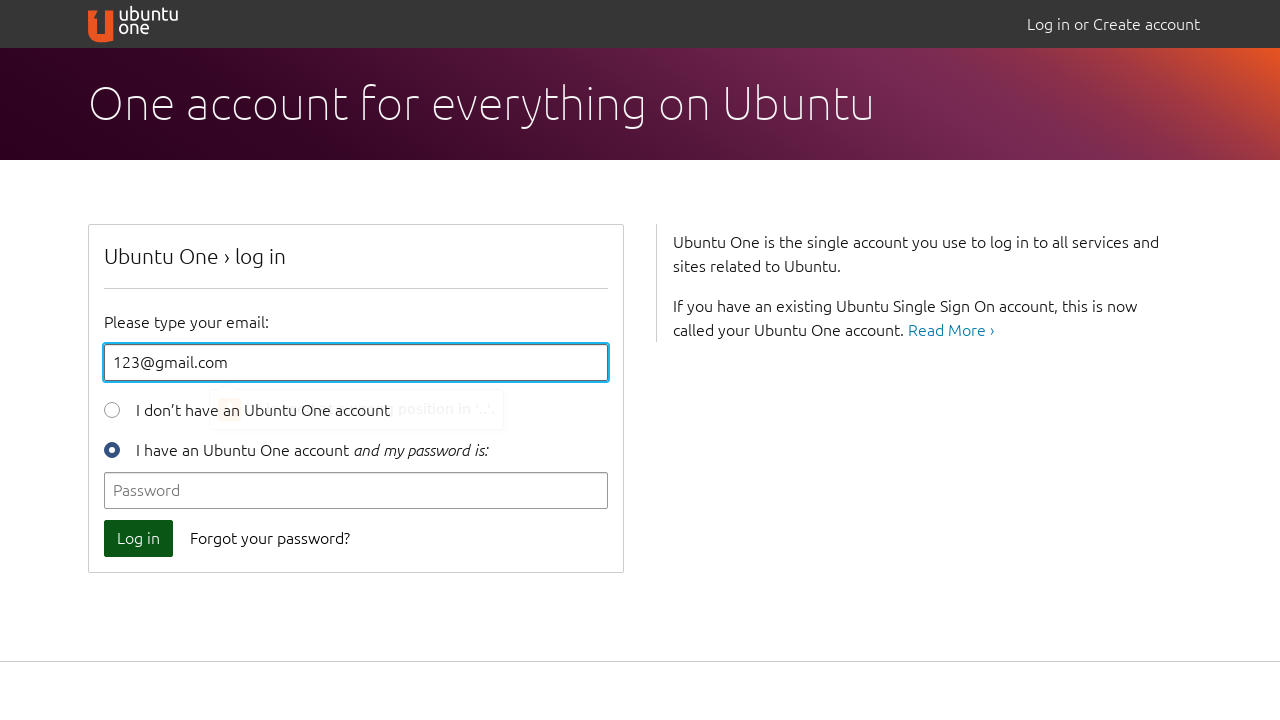

Clicked login button to submit valid email '123@gmail.com' at (138, 538) on xpath=//button[@data-qa-id='login_button']
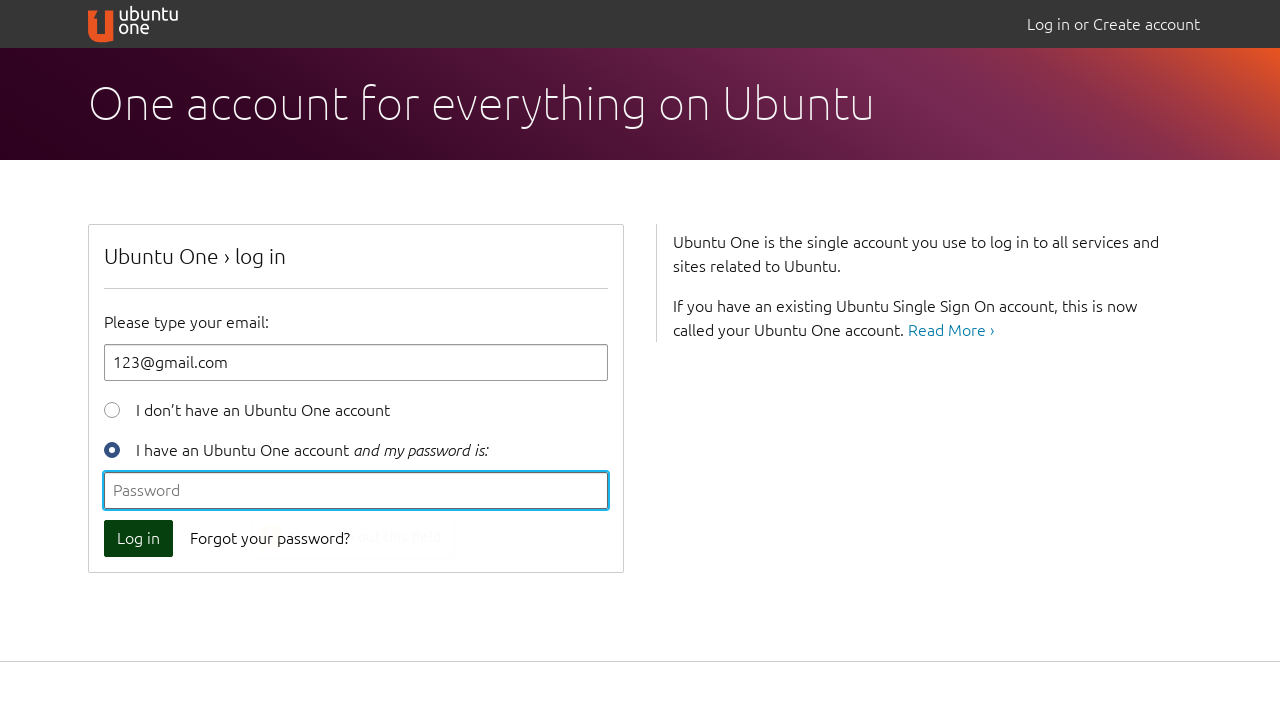

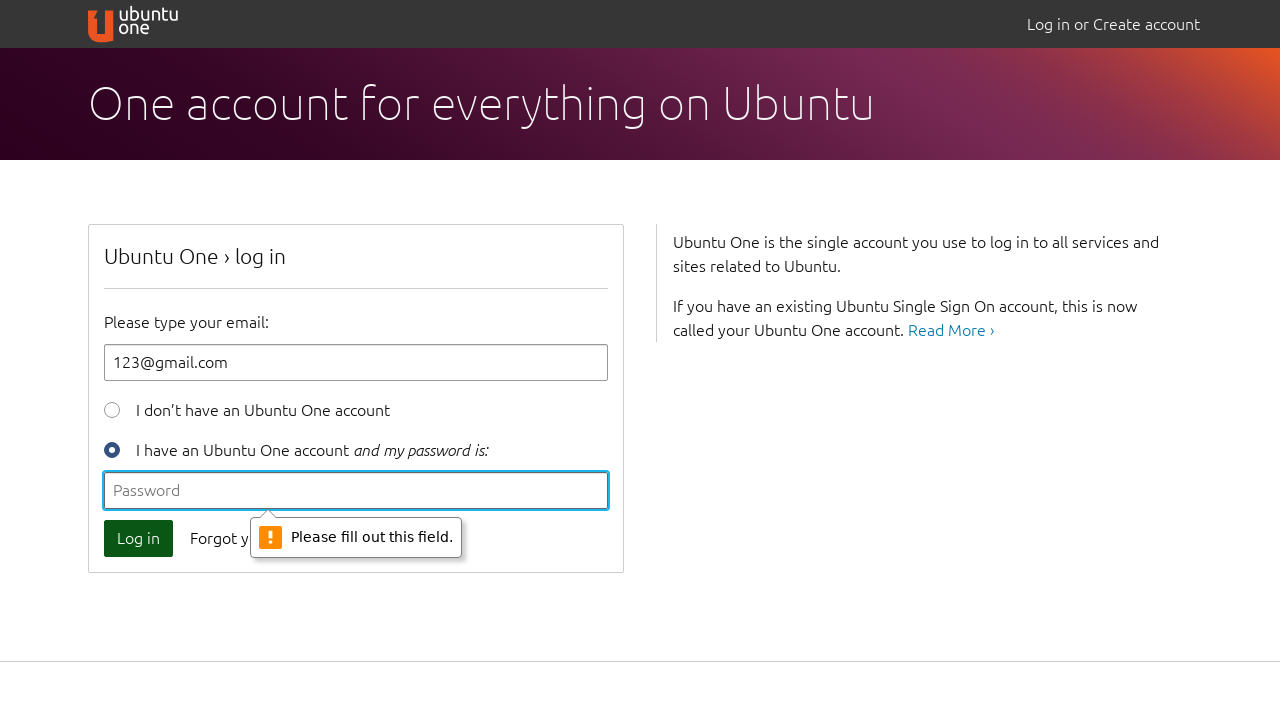